Navigates to HDFC Bank website and verifies that all links on the page are accessible by finding all anchor elements

Starting URL: https://www.hdfcbank.com

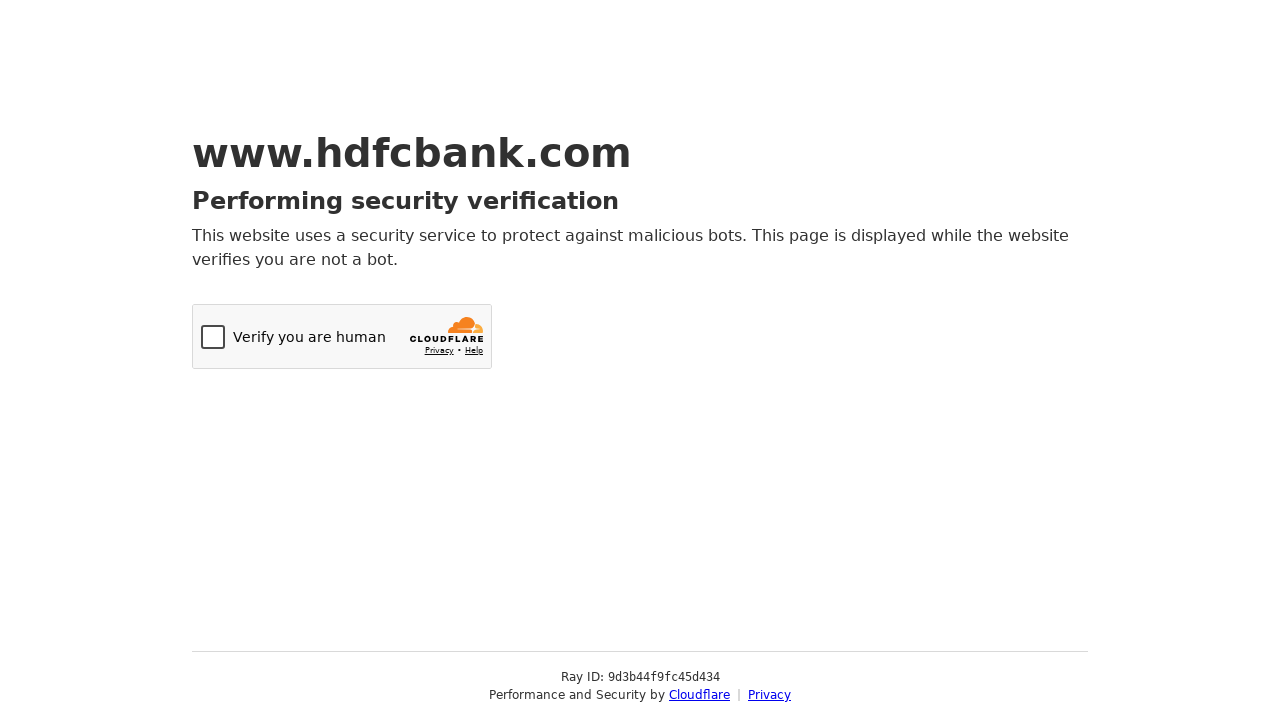

Navigated to HDFC Bank website
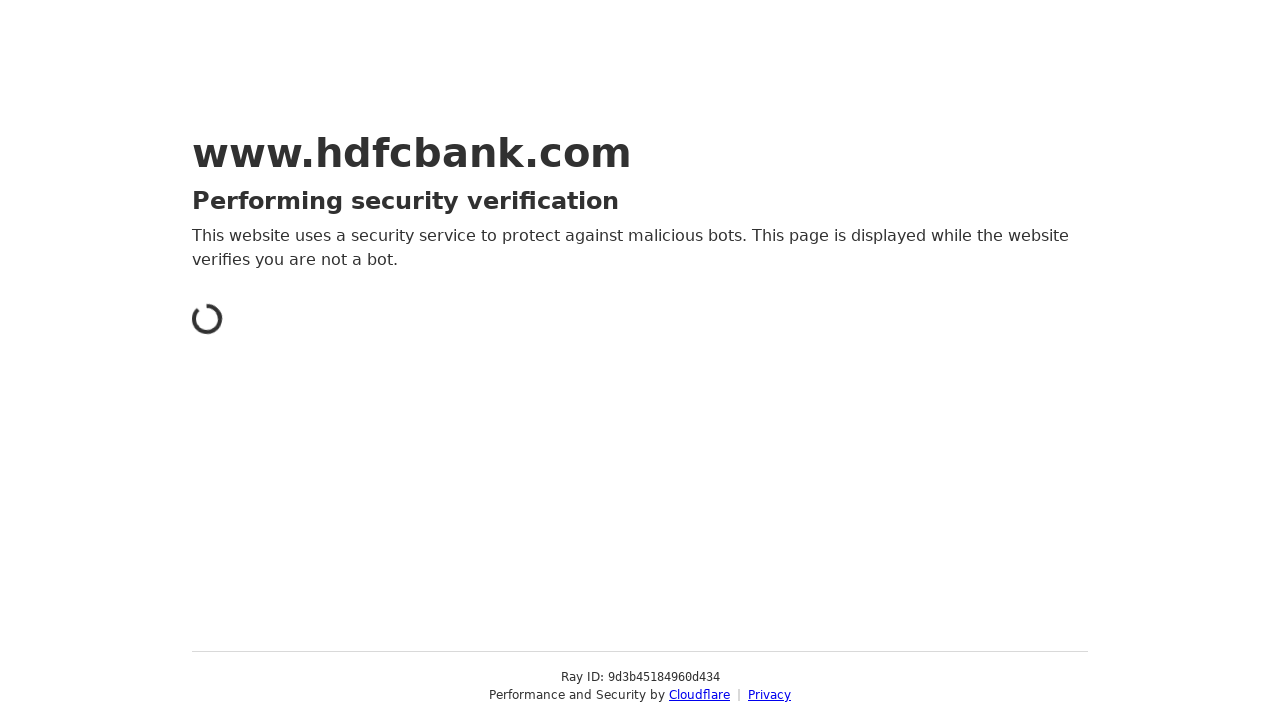

Page fully loaded (networkidle state reached)
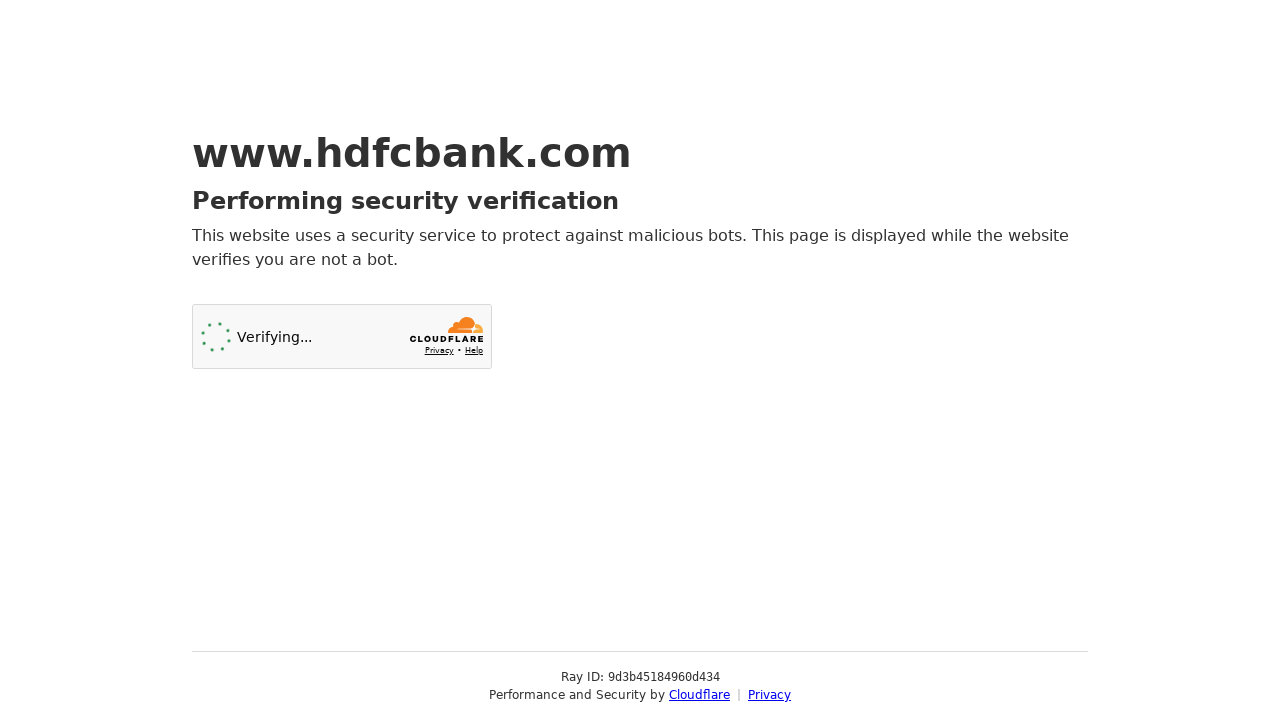

Found all anchor elements on the page (total: 2 links)
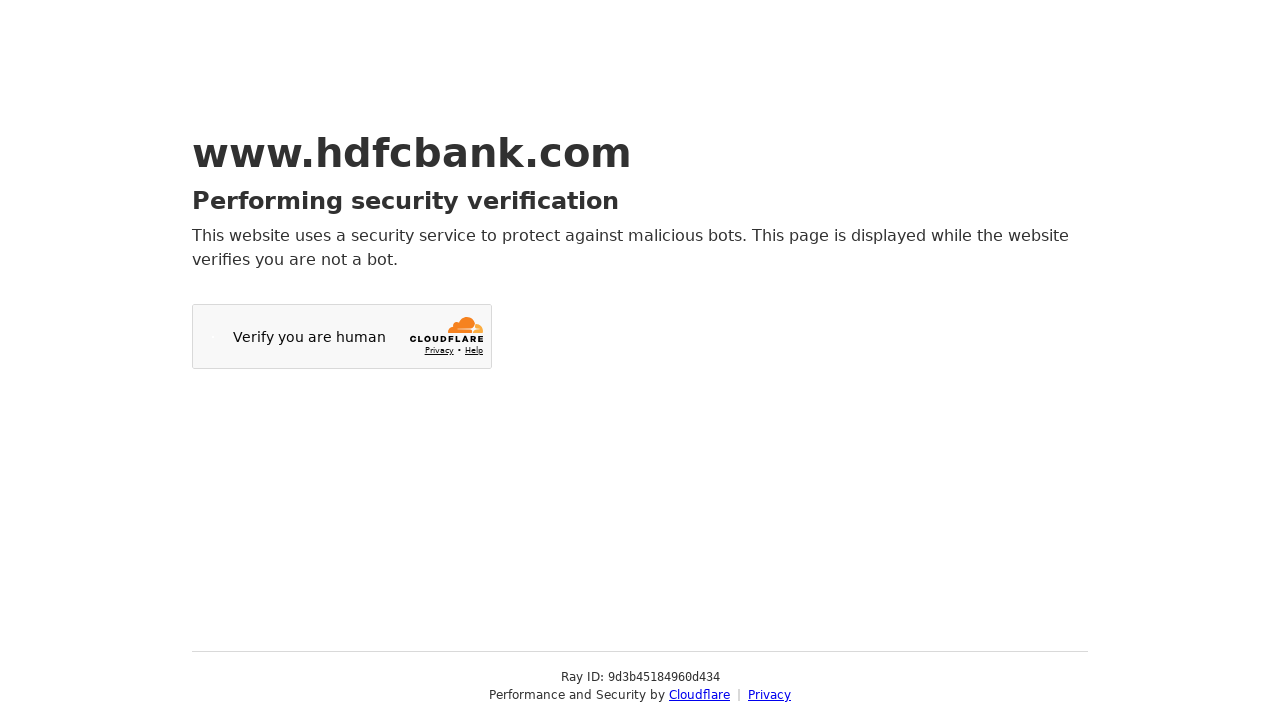

Verified that links are present on the page
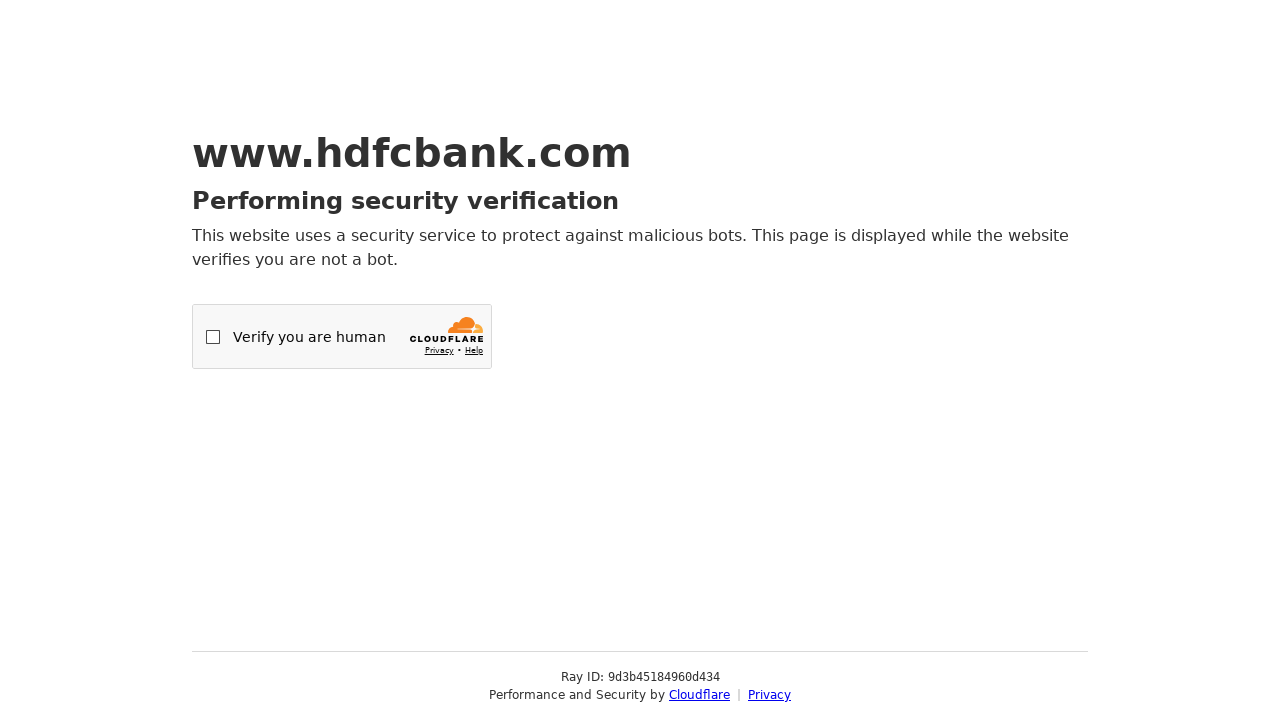

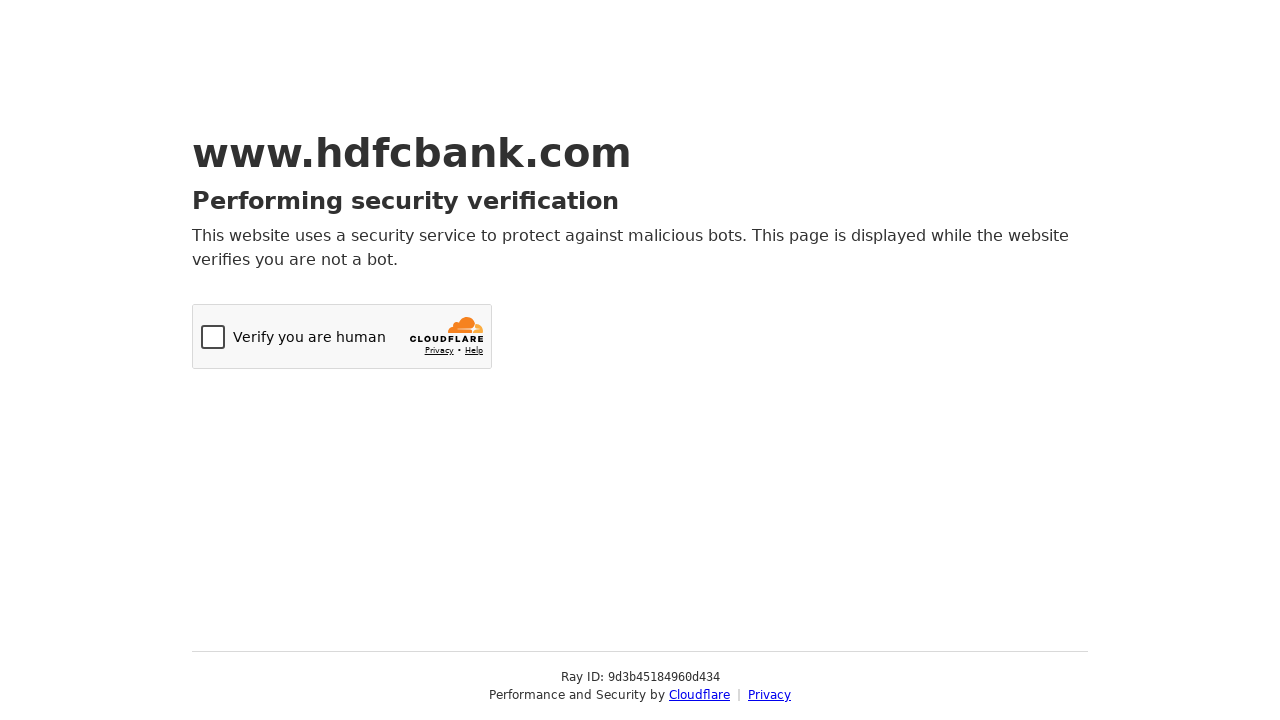